Tests drag and drop functionality by dragging column A to column B and verifying the columns swap positions

Starting URL: https://the-internet.herokuapp.com/drag_and_drop

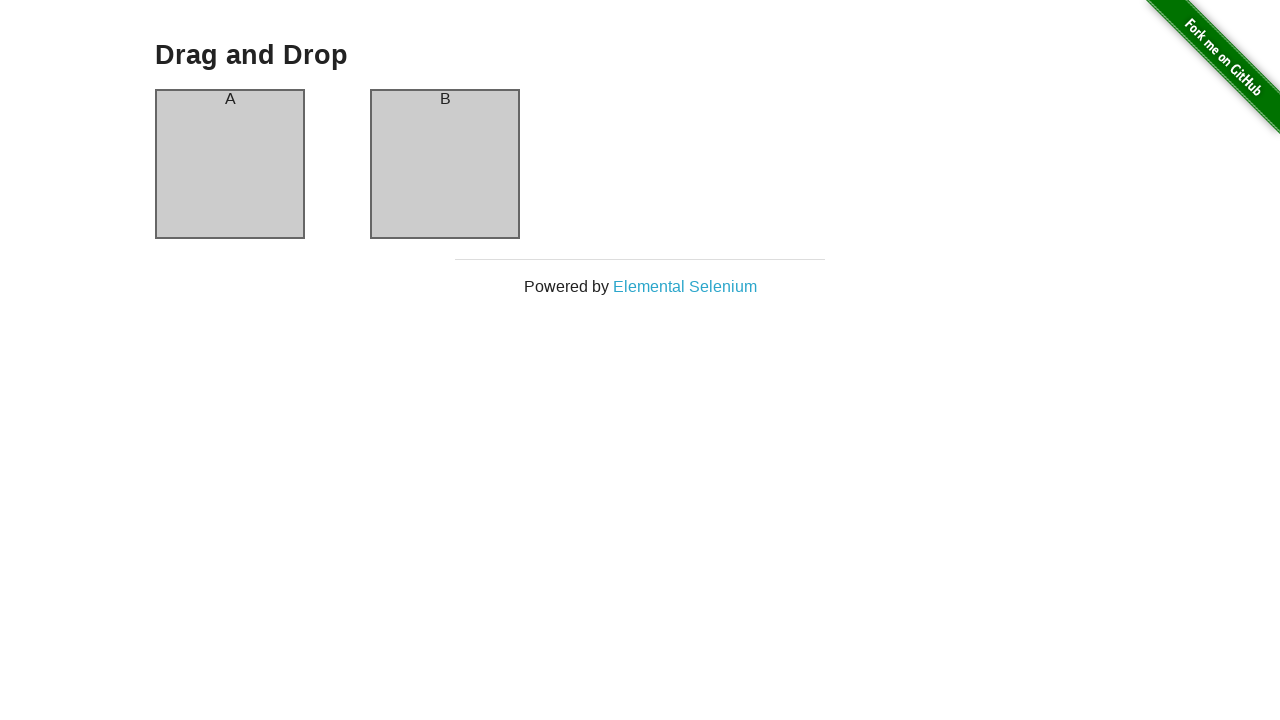

Waited for page to load with networkidle state
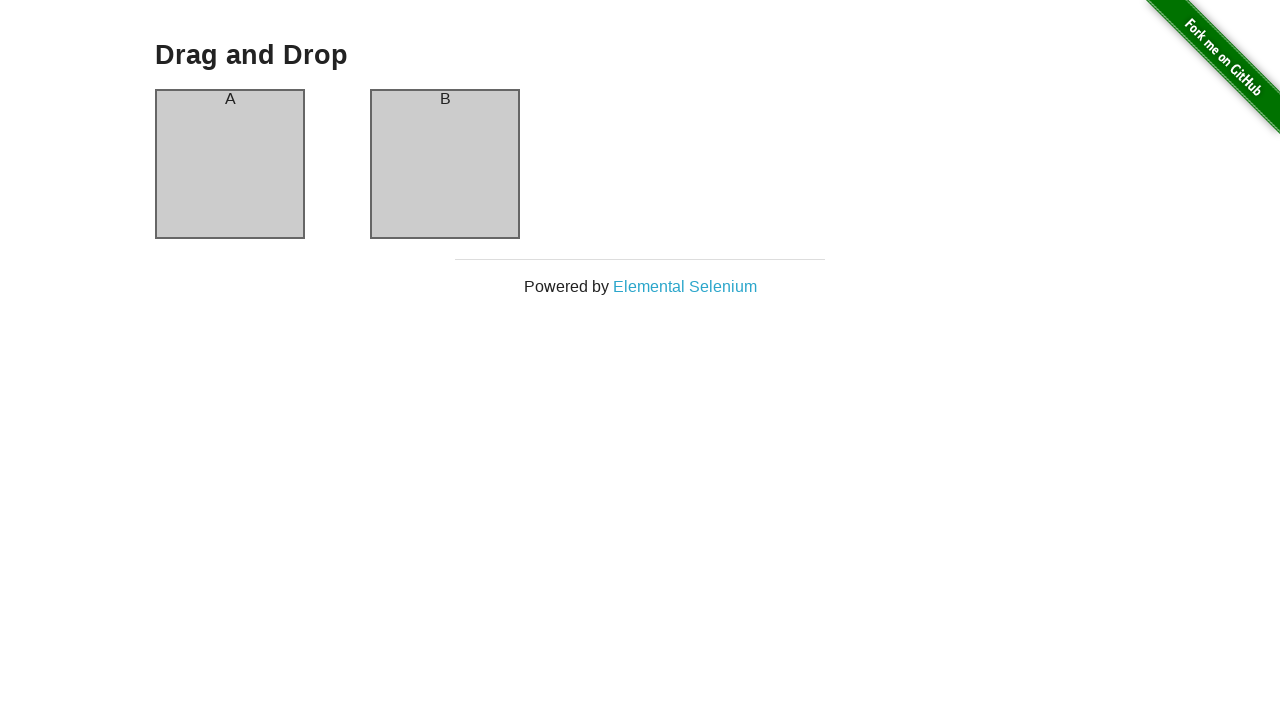

Verified initial state - Column A header contains 'A'
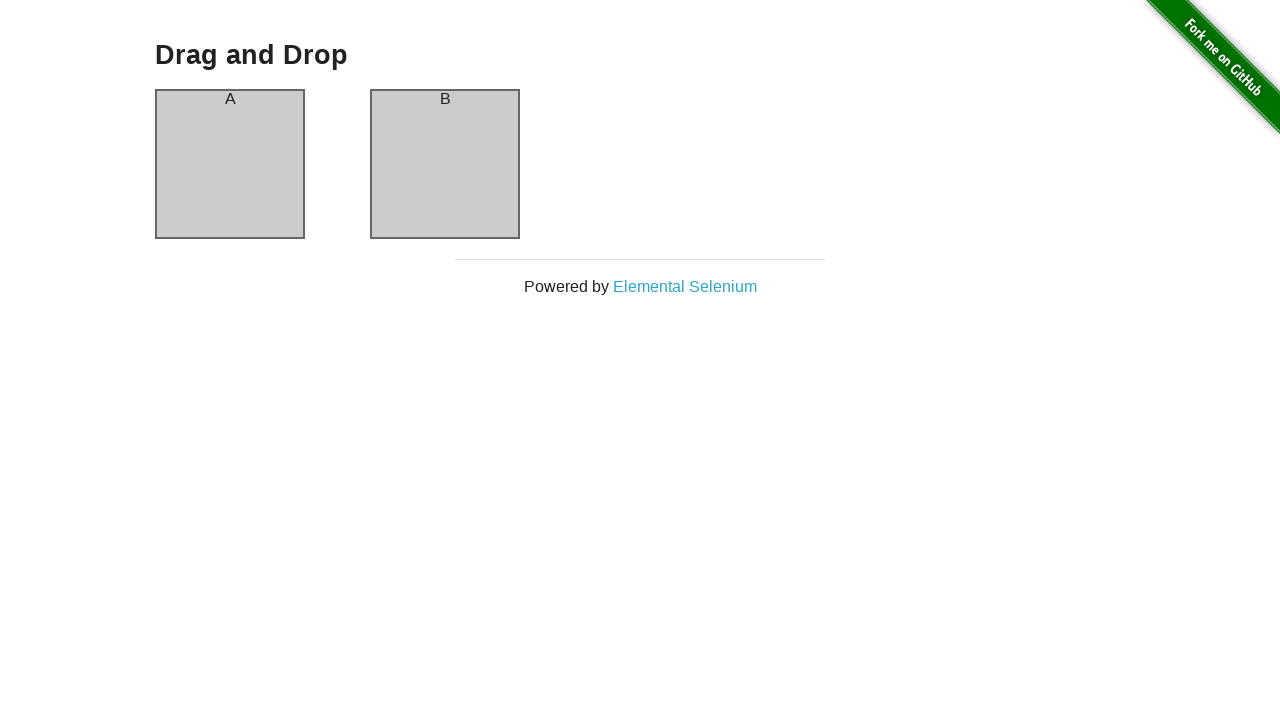

Dragged column A to column B position at (445, 164)
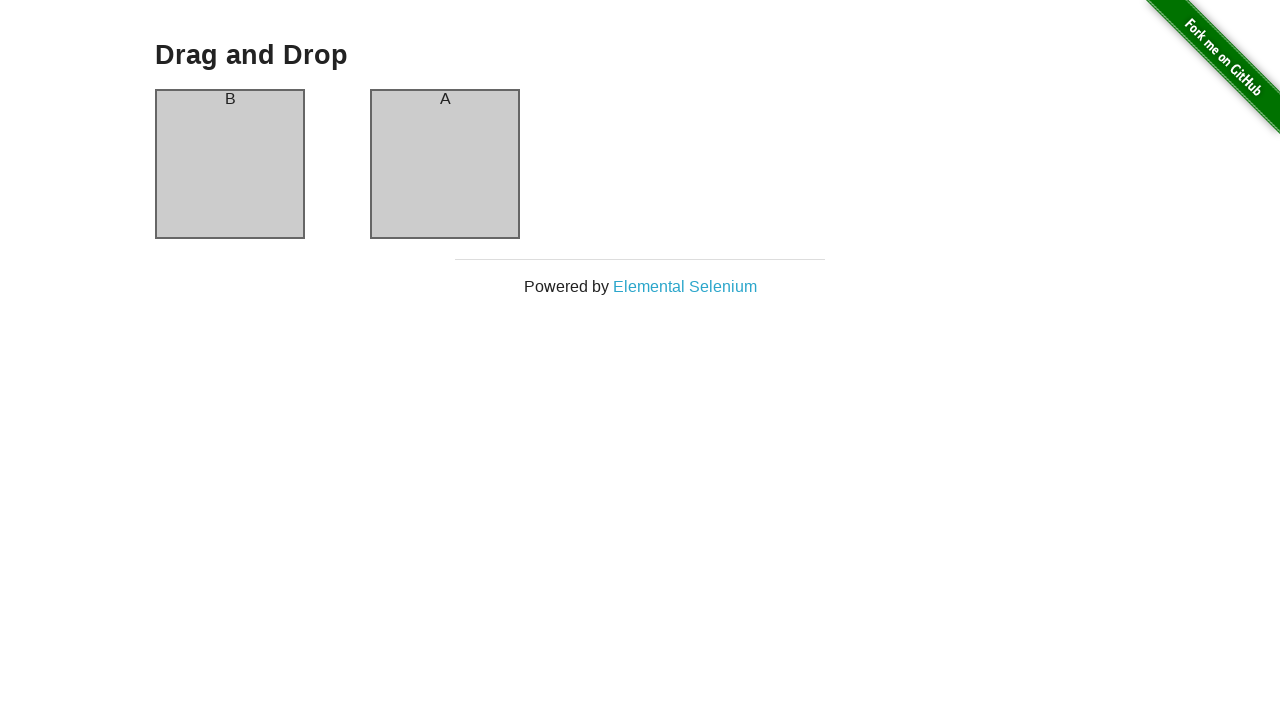

Verified columns swapped - Column A header now contains 'B'
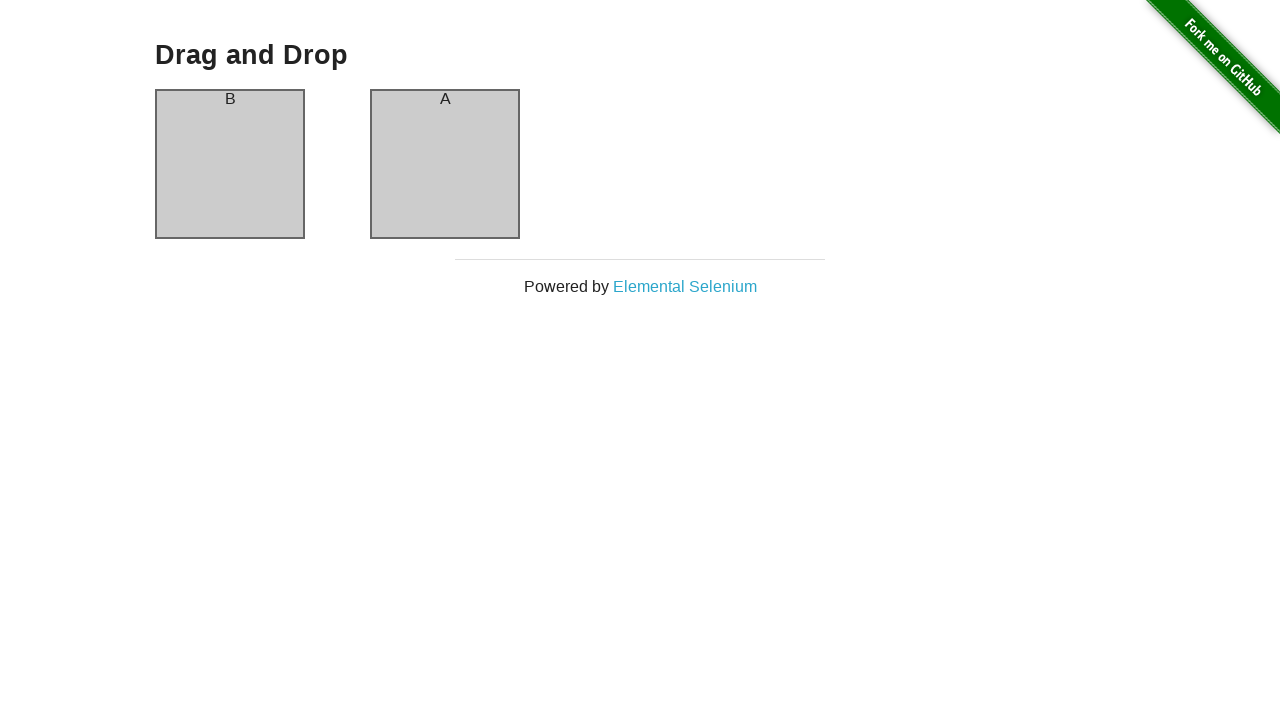

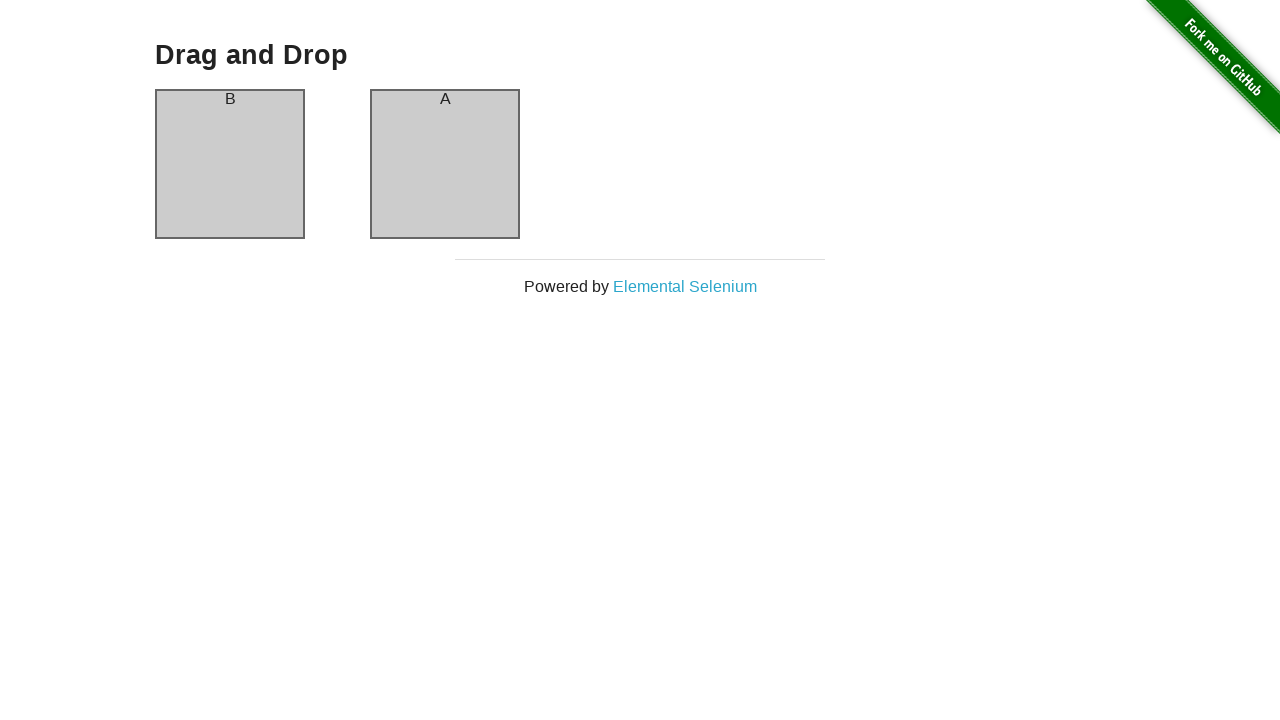